Tests a dynamic pricing page by waiting for the price to drop to $100, then solves a math problem and submits the answer

Starting URL: http://suninjuly.github.io/explicit_wait2.html

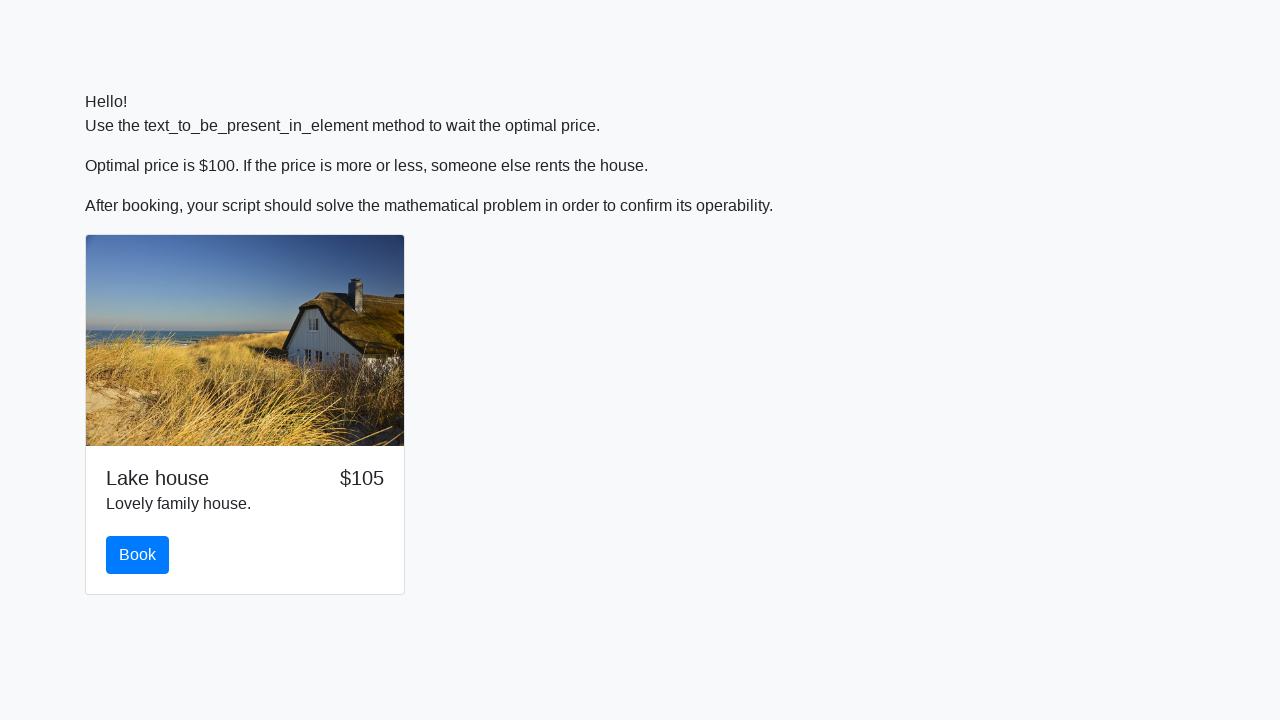

Waited for price to drop to $100
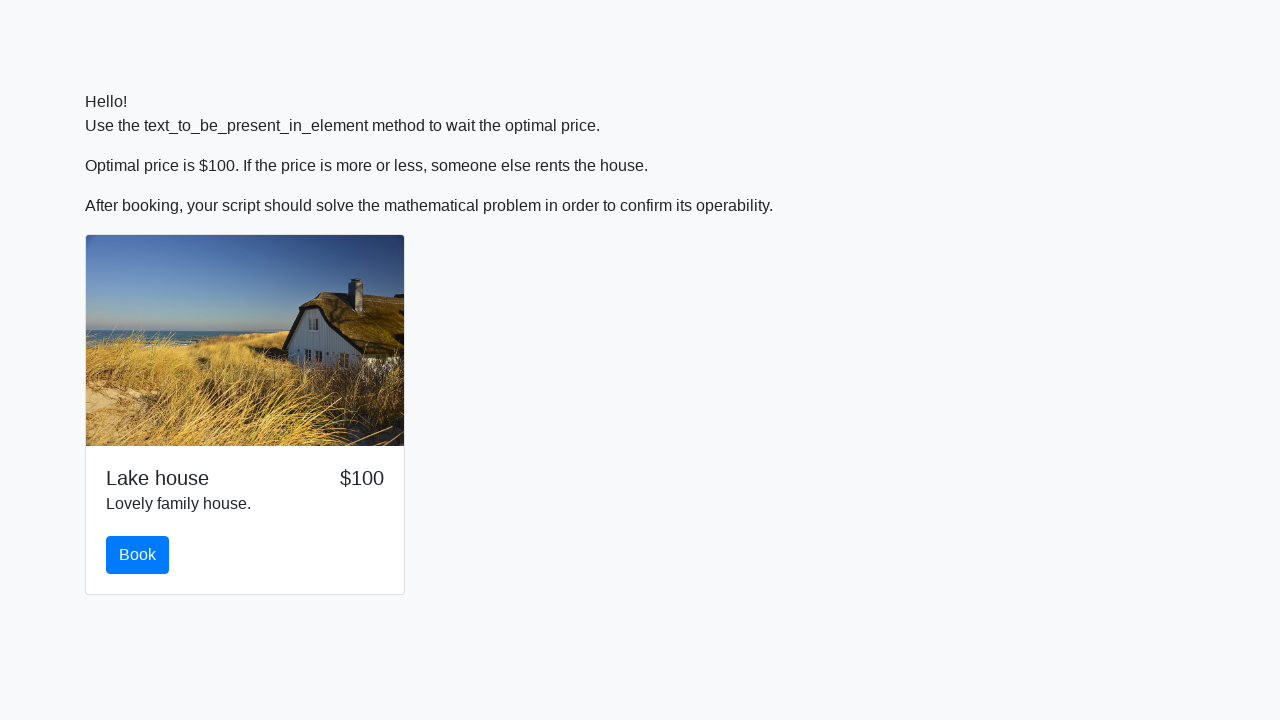

Clicked the book button at (138, 555) on #book
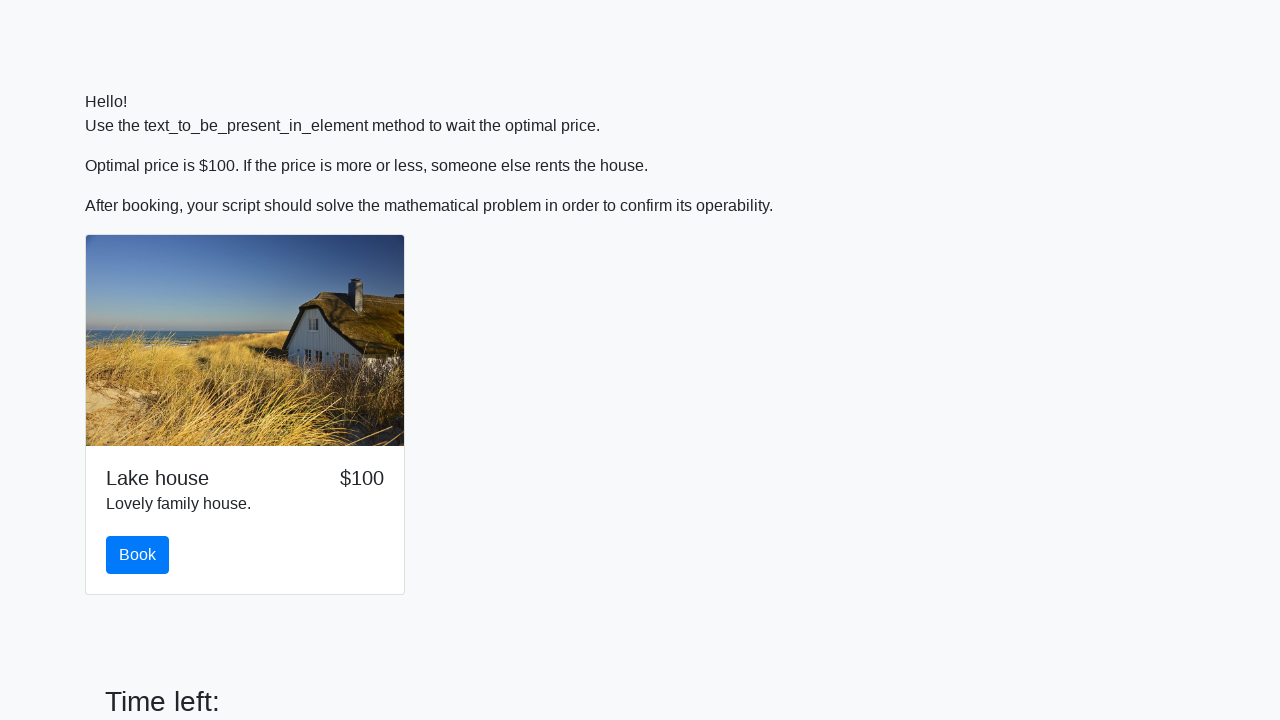

Retrieved value to calculate: 59
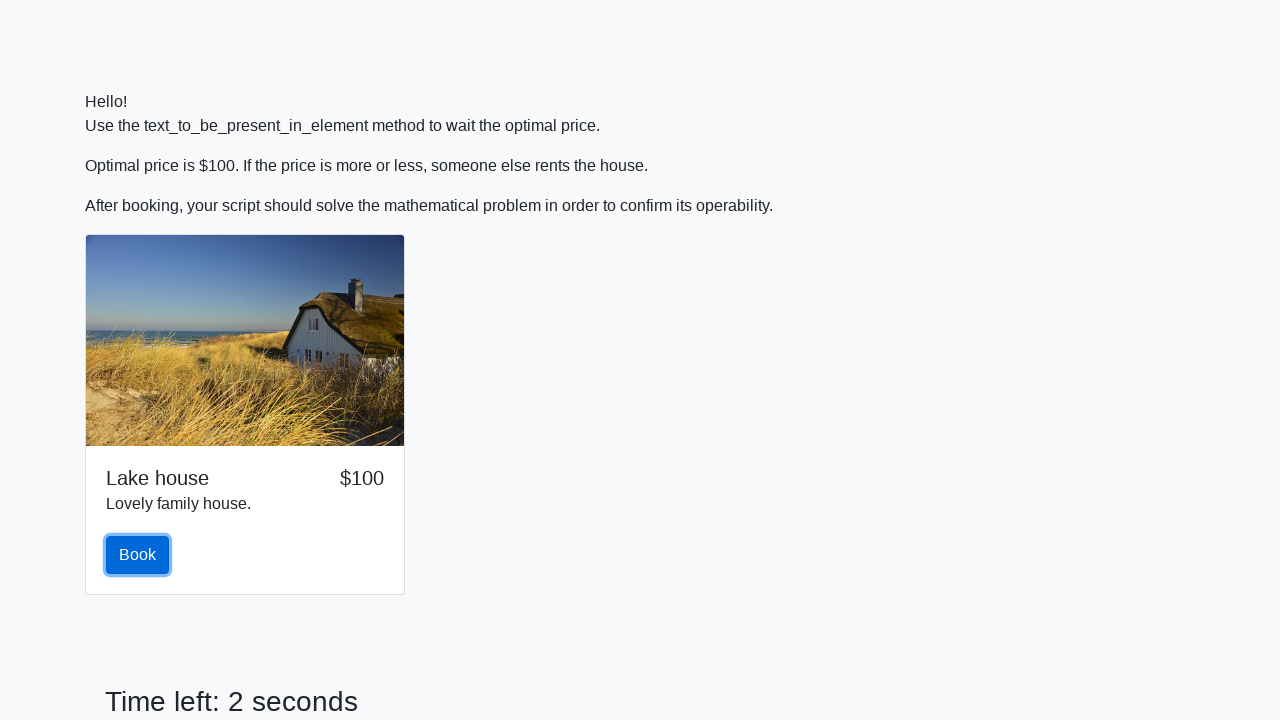

Calculated and filled answer: 2.033509649999072 on #answer
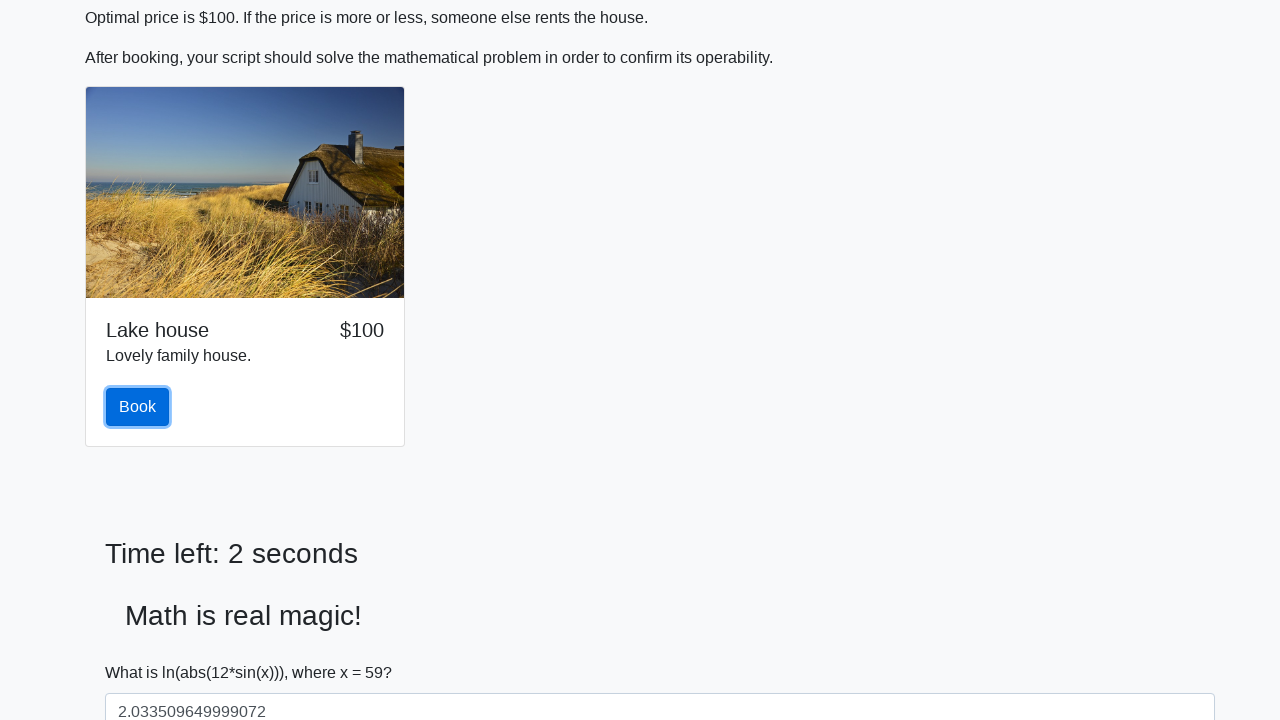

Clicked solve button to submit the answer at (143, 651) on #solve
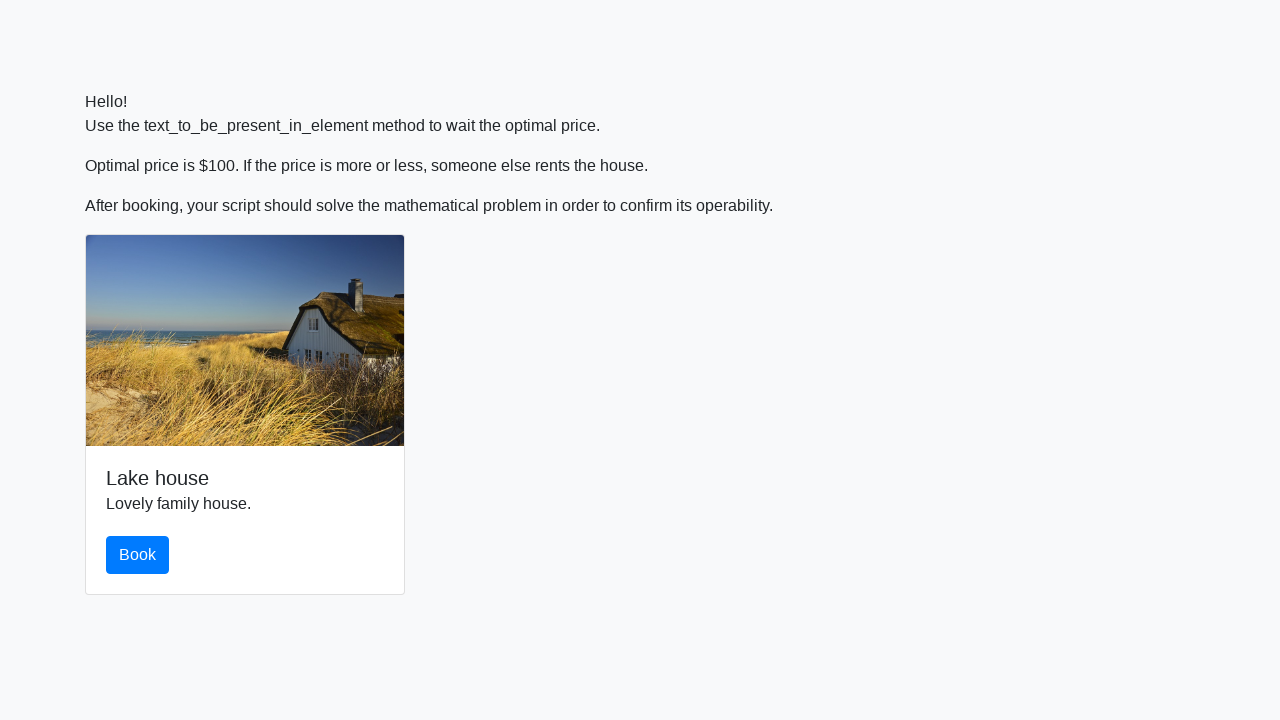

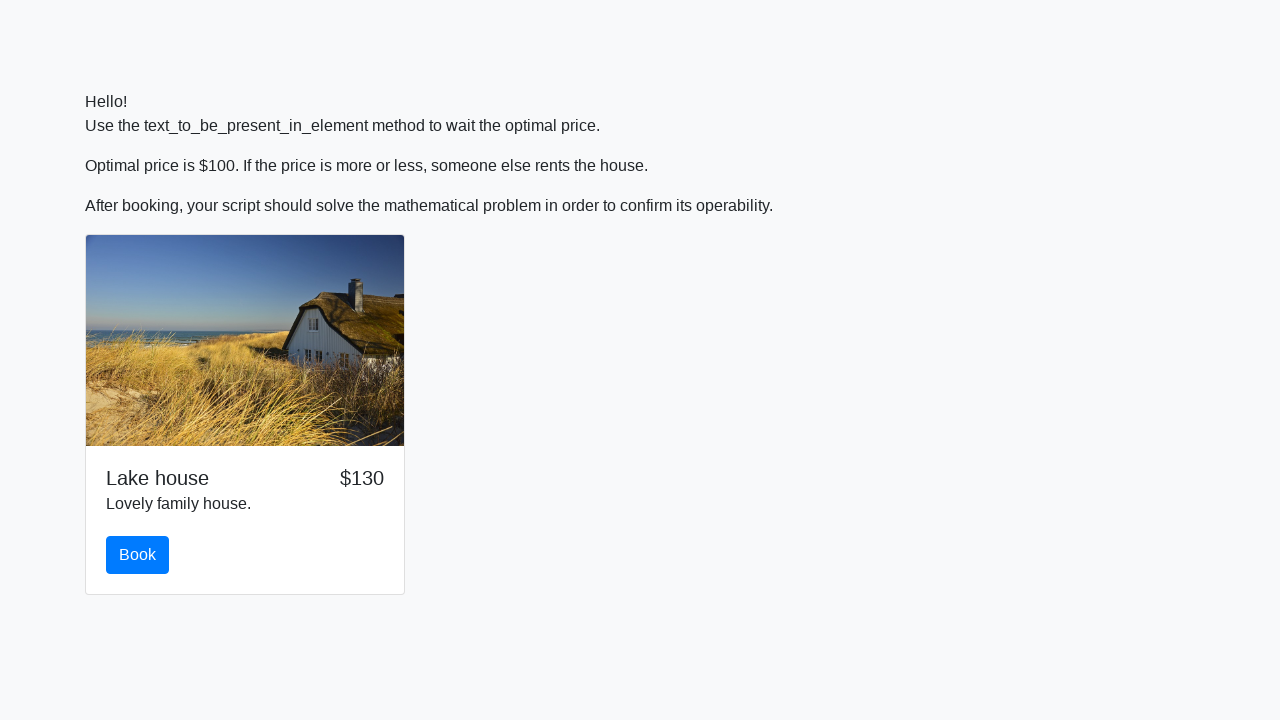